Searches for IBGE news articles about household income per capita for a specific year, clicks on the relevant article, and extracts state-level income data from a table

Starting URL: https://agenciadenoticias.ibge.gov.br/busca-avancada.html

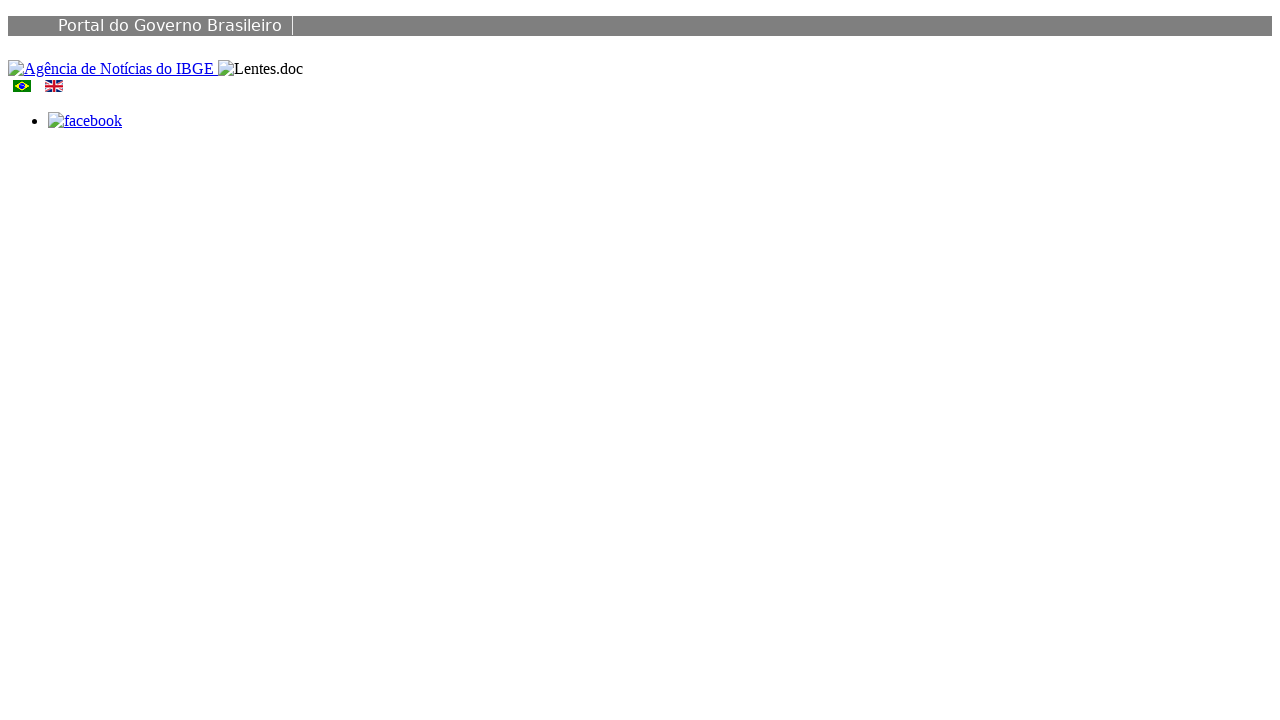

Filled search field with 'rendimento domiciliar per capita' on .input__texto
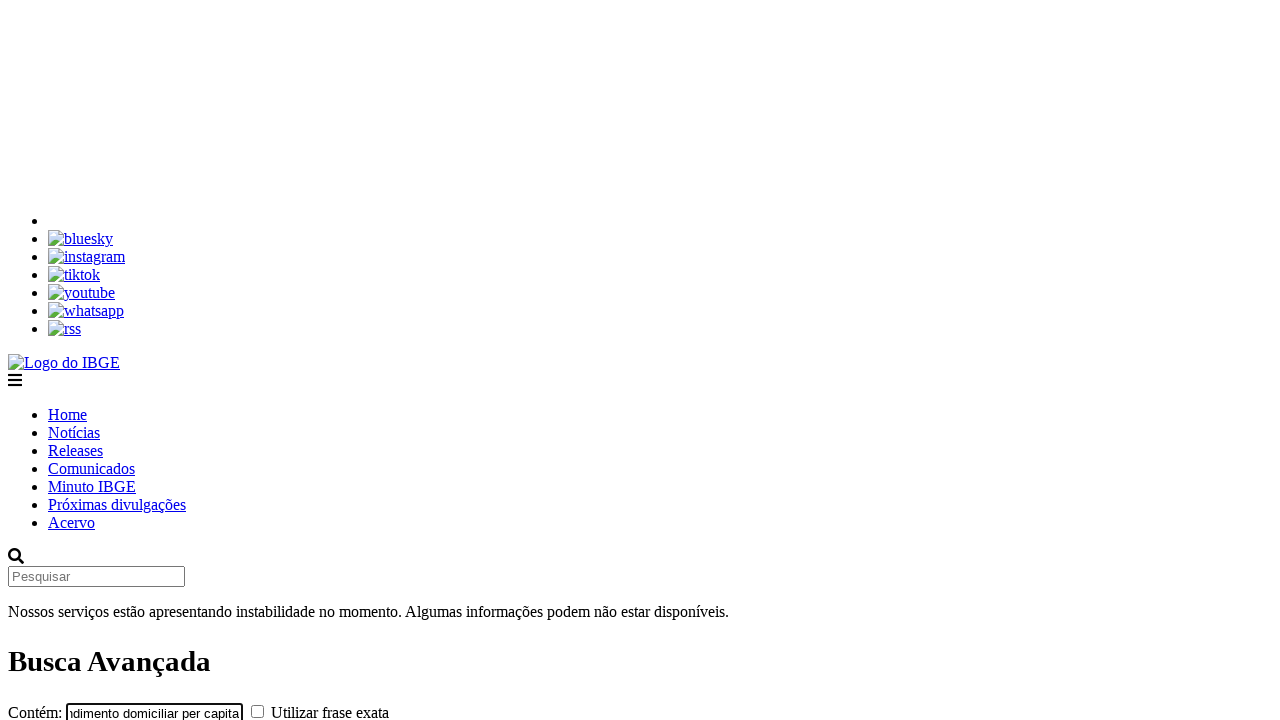

Clicked exact search option at (258, 711) on #exata_contem
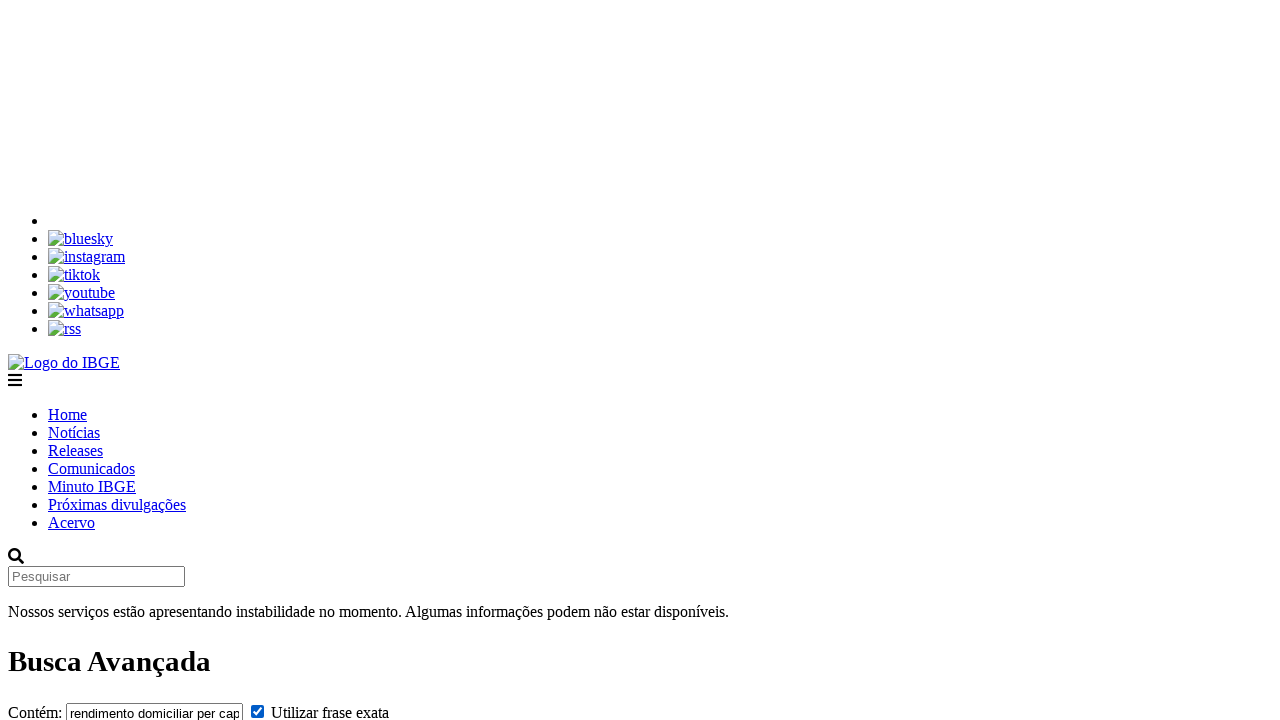

Submitted search form at (36, 360) on input[type='submit']
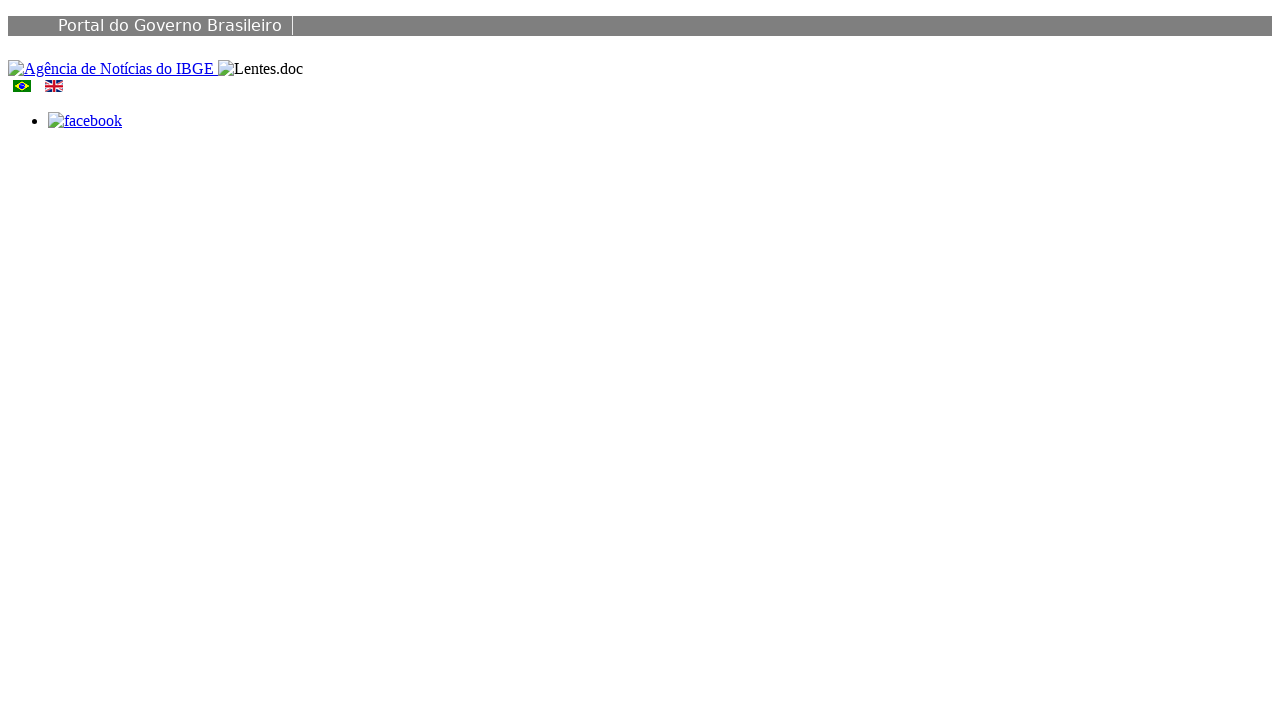

Search results loaded with article headings
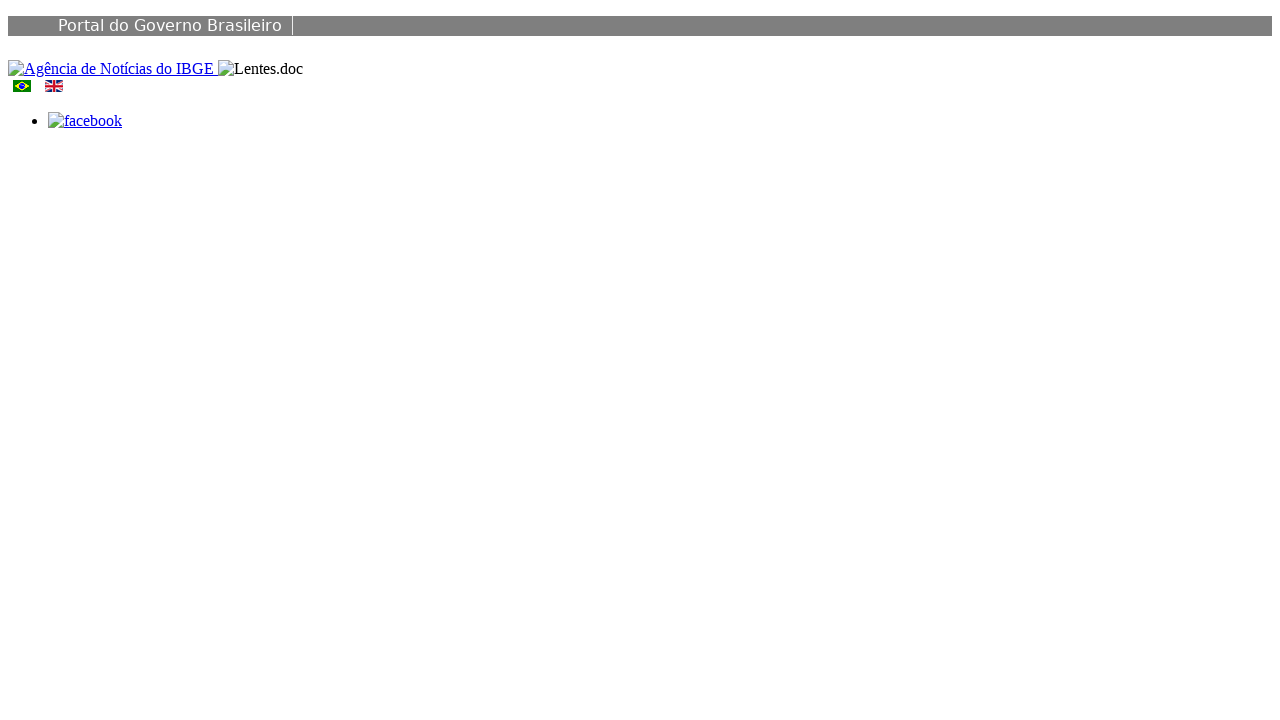

Retrieved all article headings from search results
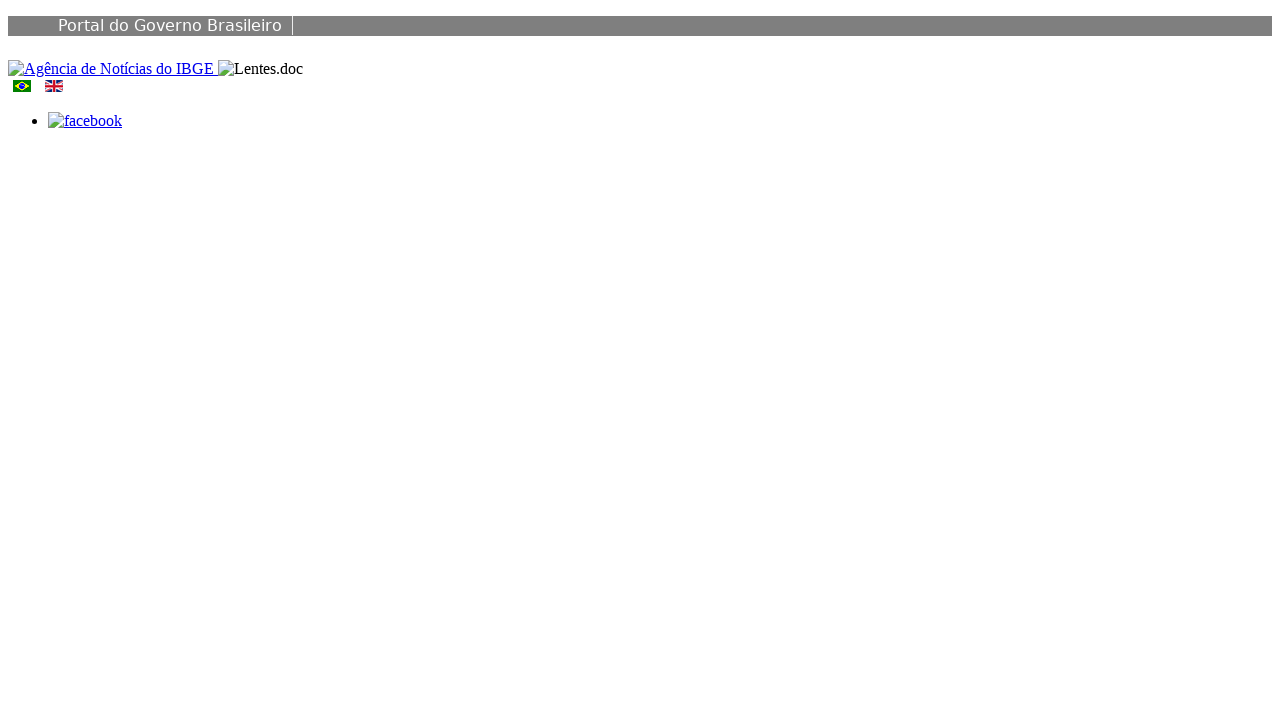

Clicked on article matching pattern for year 2023: 'IBGE divulga rendimento domiciliar per capita 2023 para Brasil e unidades da federação 28/02/2024' at (640, 360) on h3 >> nth=4
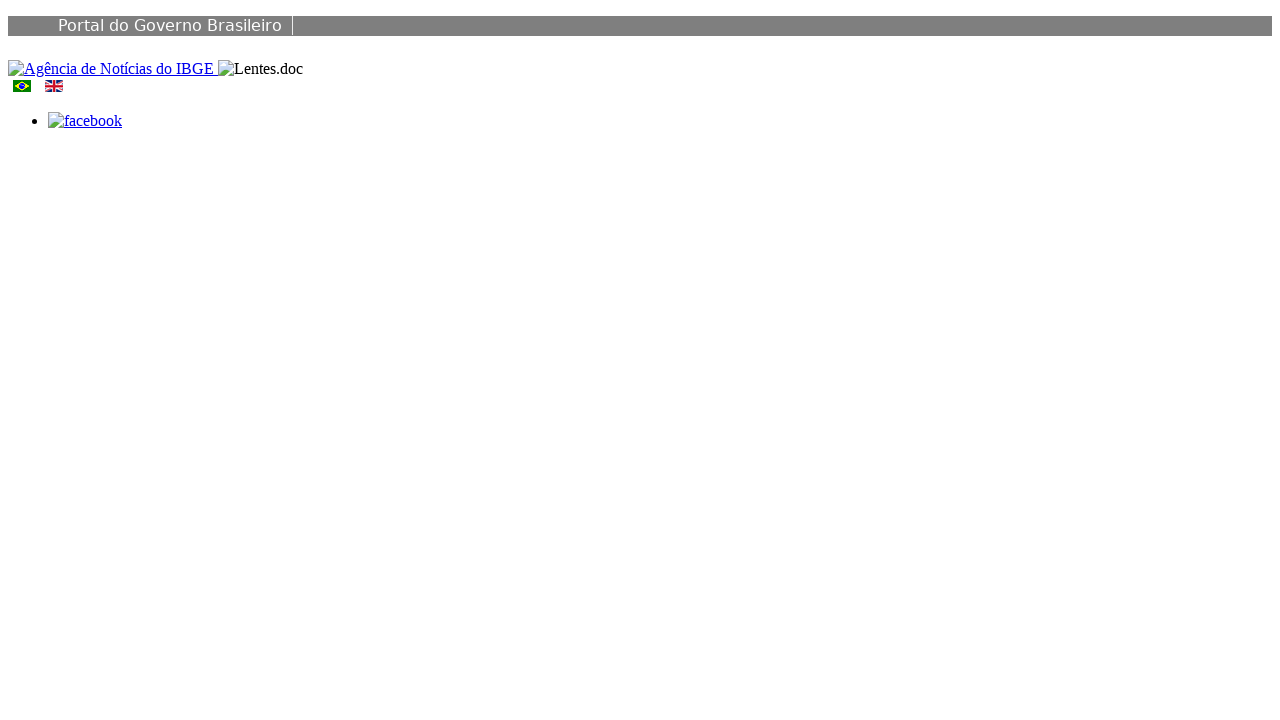

Article page loaded with table data visible
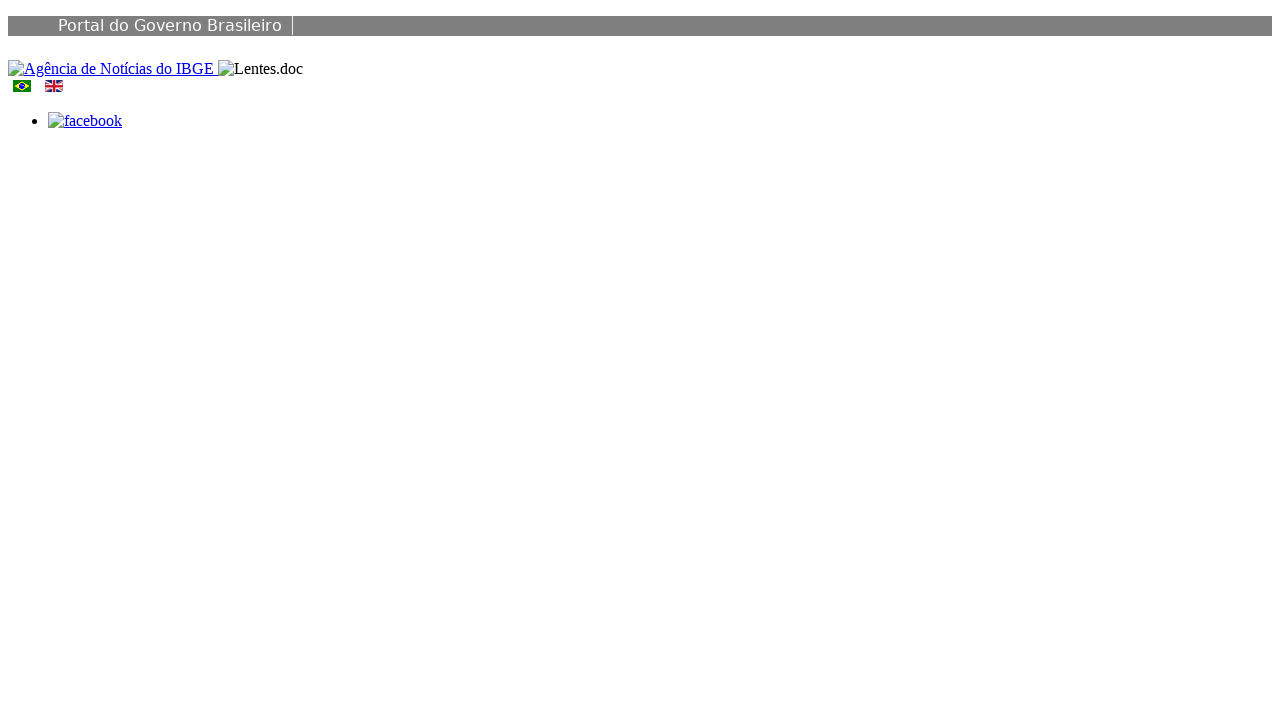

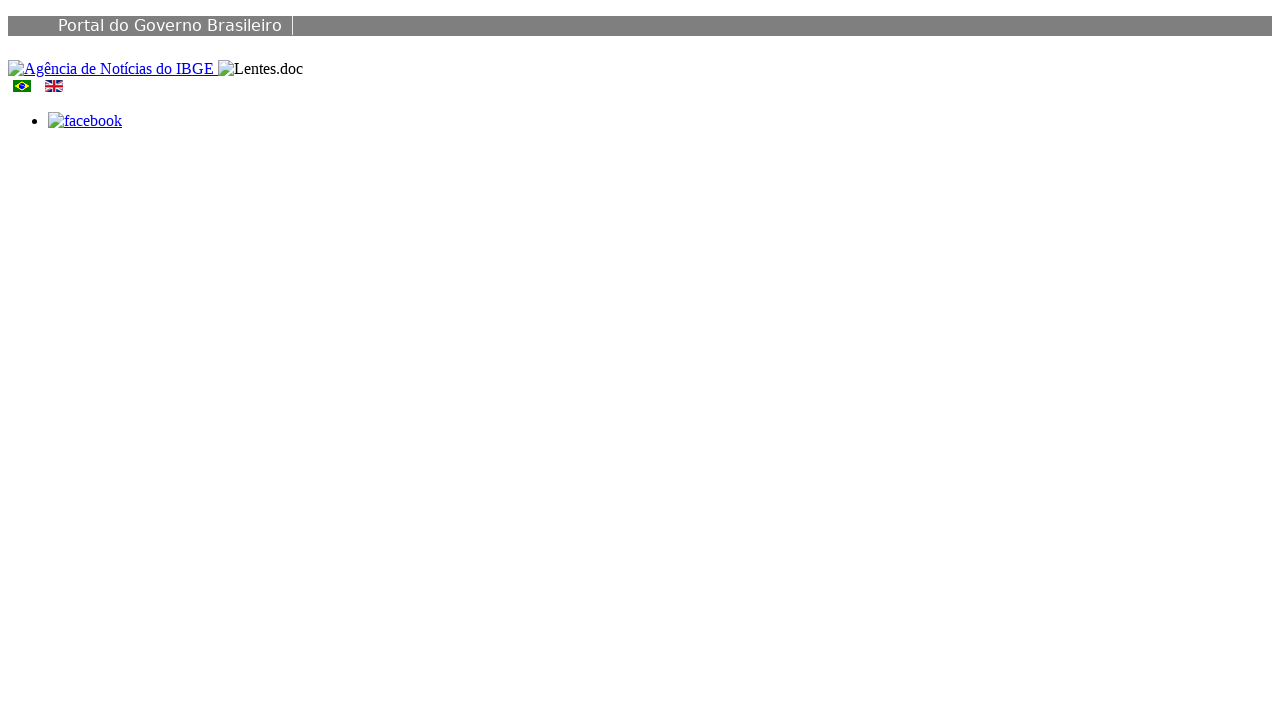